Tests handling of child windows by clicking a link that opens a new page, extracting text from it, and using that text in the original page

Starting URL: https://rahulshettyacademy.com/loginpagePractise/

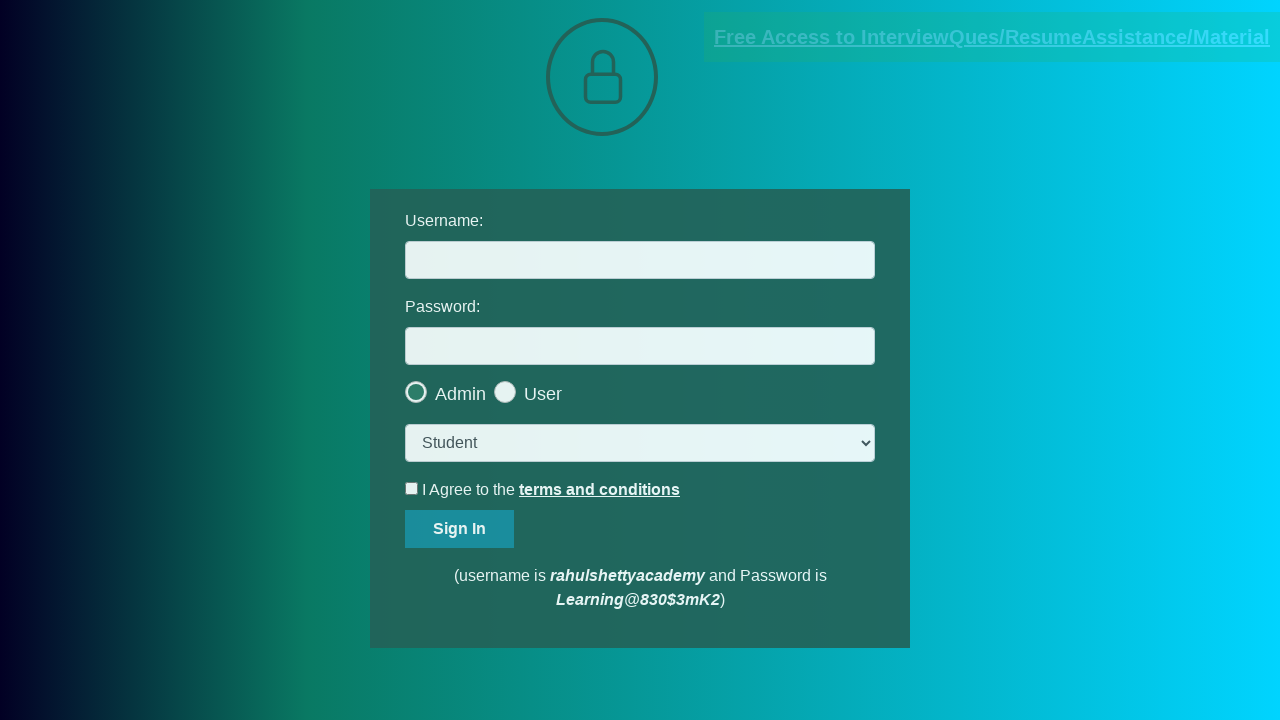

Clicked documents request link to open child window at (992, 37) on [href*='documents-request']
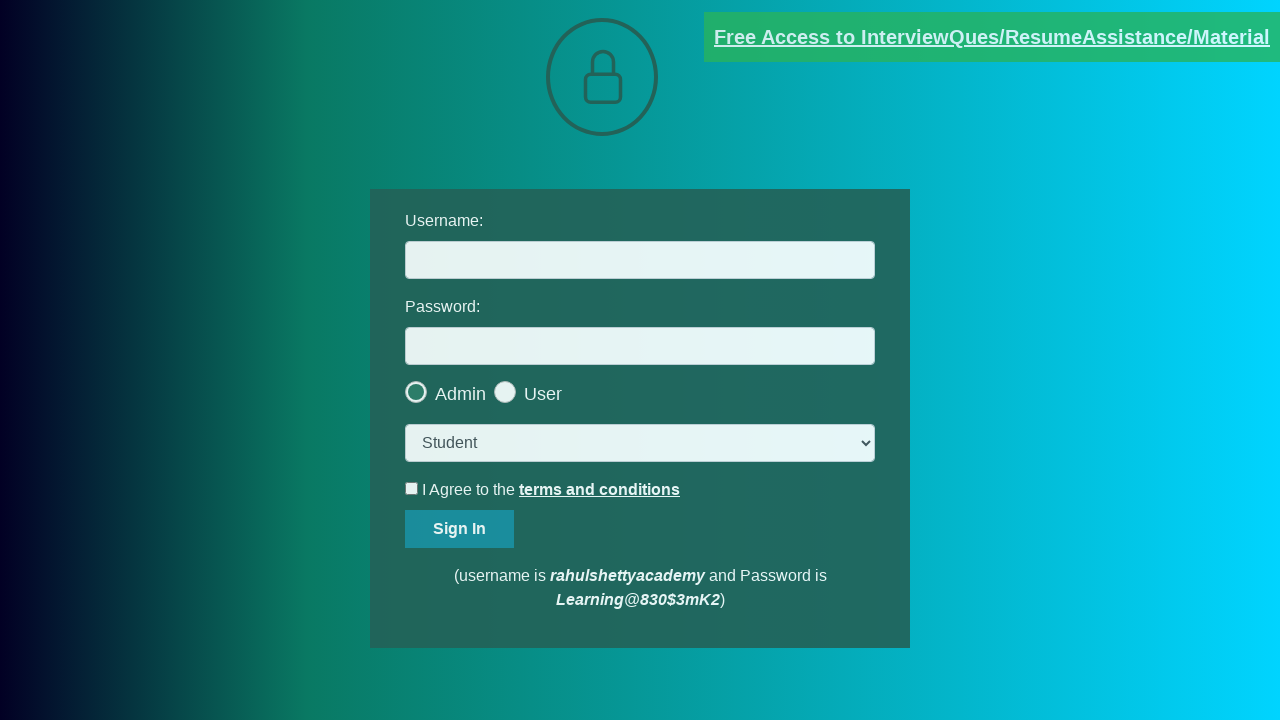

Child window opened and captured
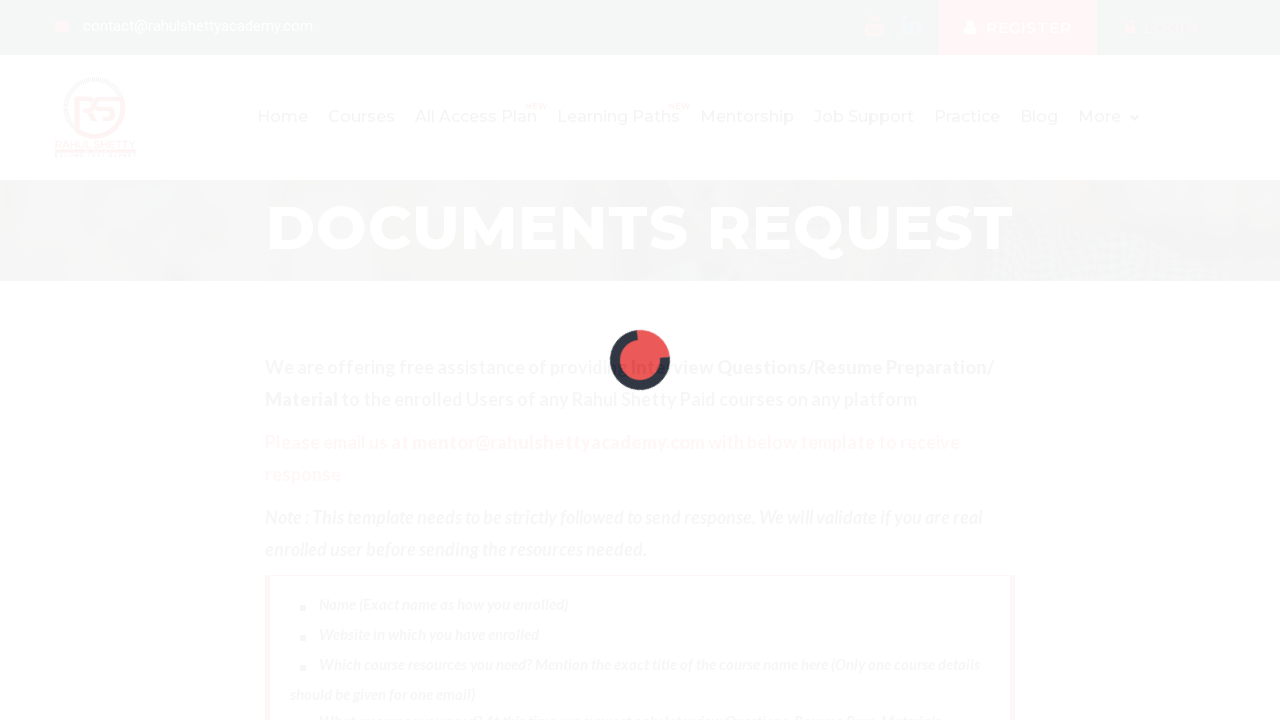

Child window fully loaded
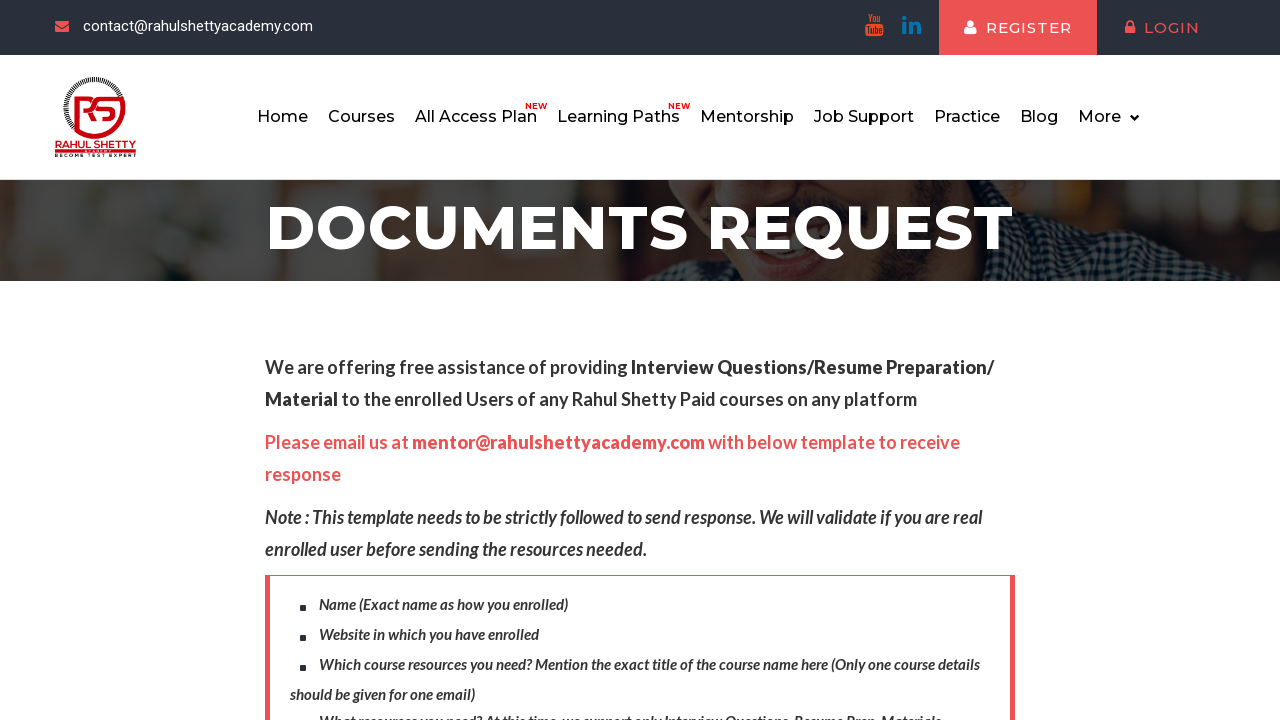

Extracted text from red element in child window
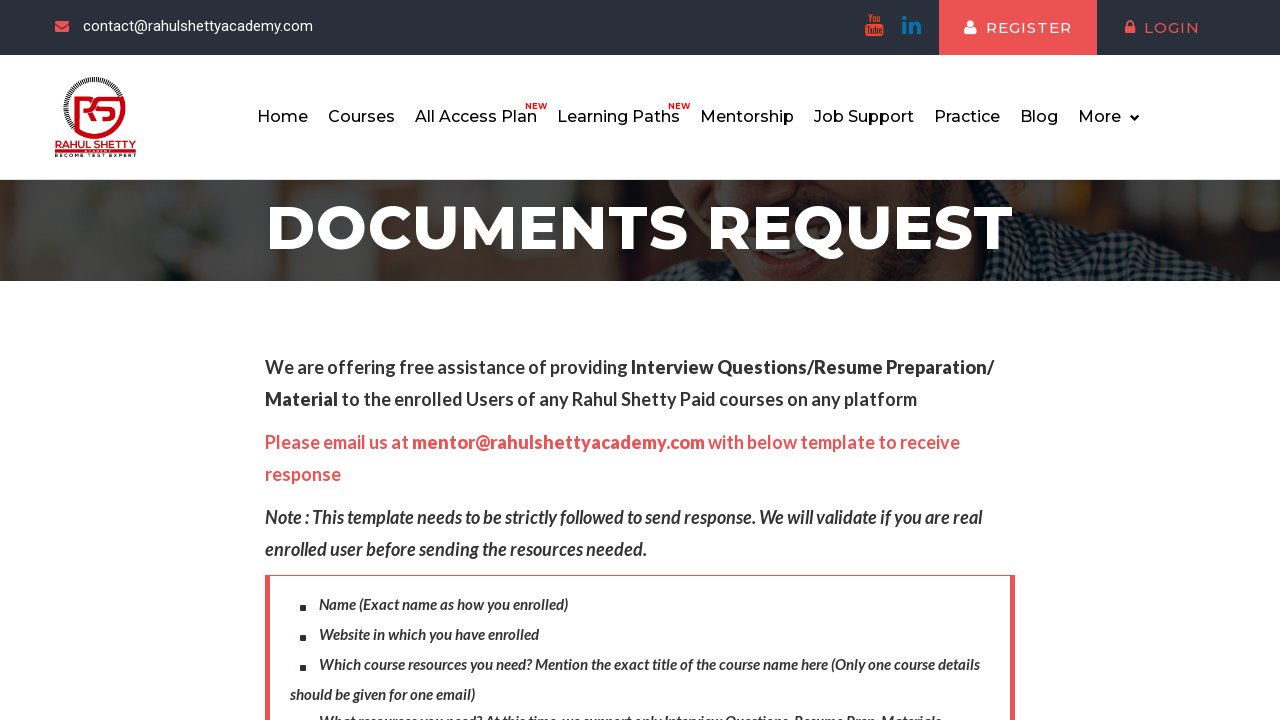

Parsed domain 'rahulshettyacademy.com' from extracted email text
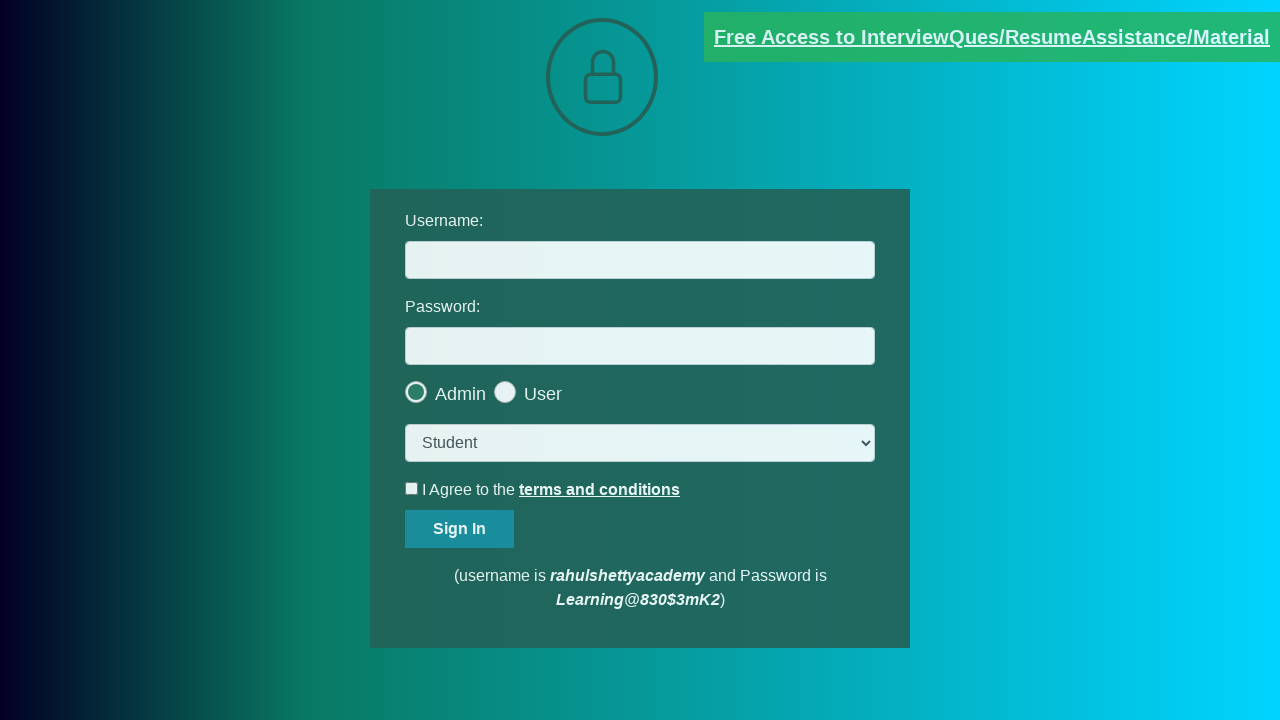

Filled username field with extracted domain 'rahulshettyacademy.com' on #username
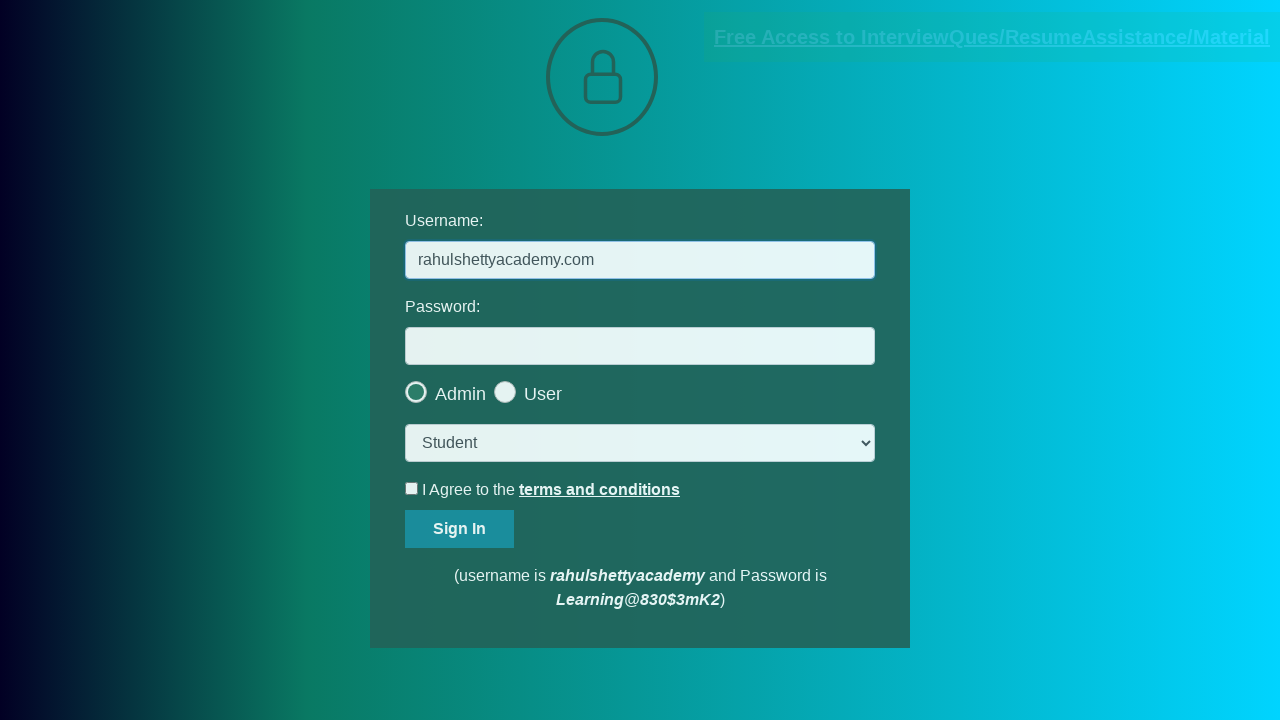

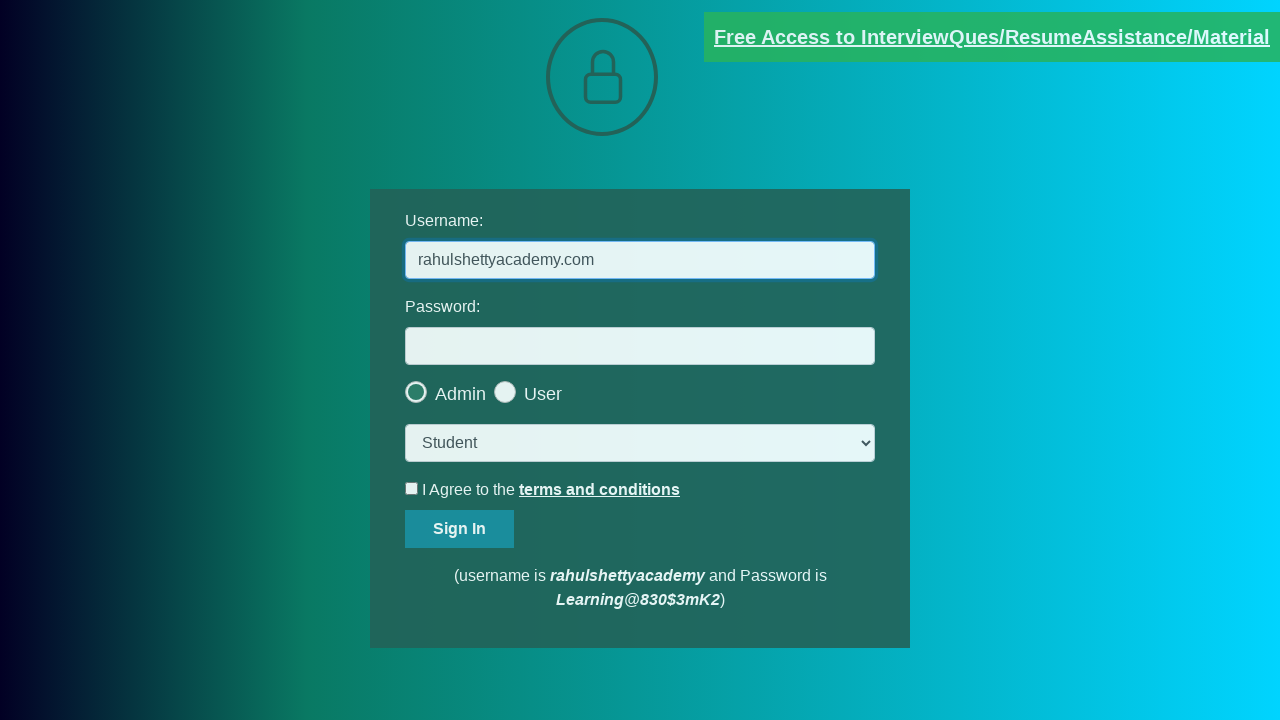